Tests drag and drop functionality by dragging a draggable element onto a droppable target and verifying the target text changes to "Dropped!"

Starting URL: https://seleniumui.moderntester.pl/droppable.php

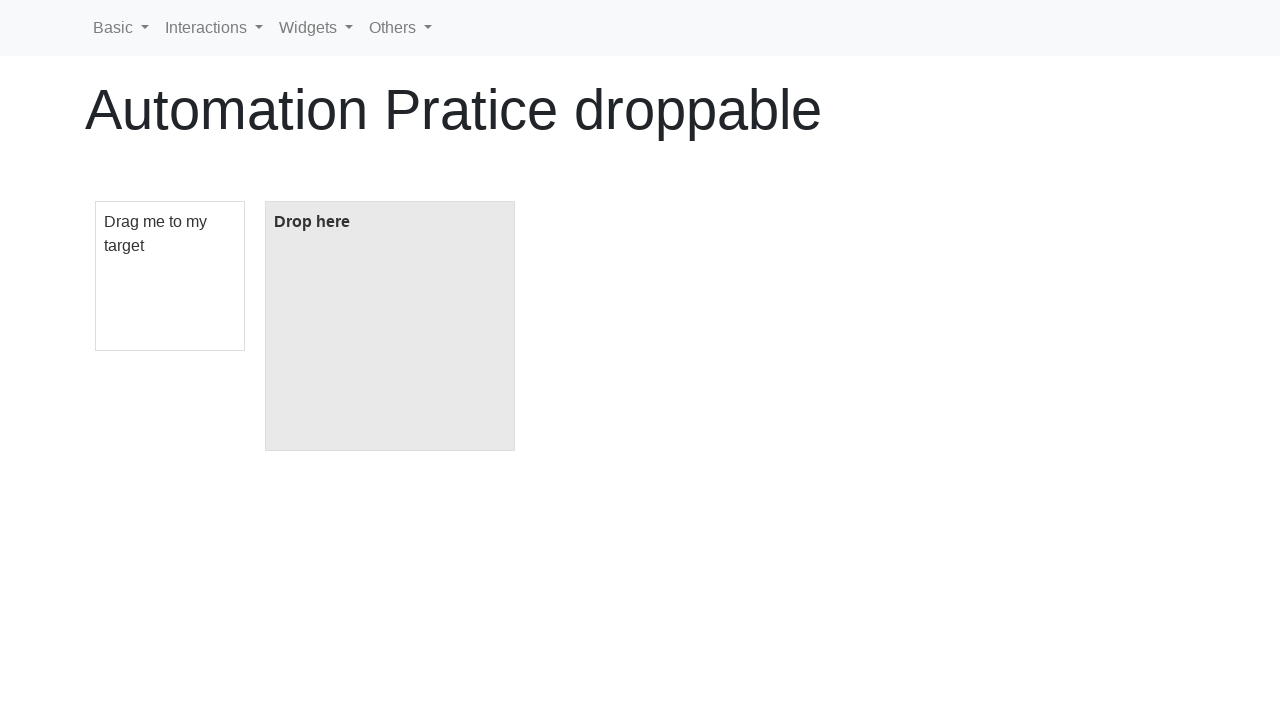

Located draggable element with id 'draggable'
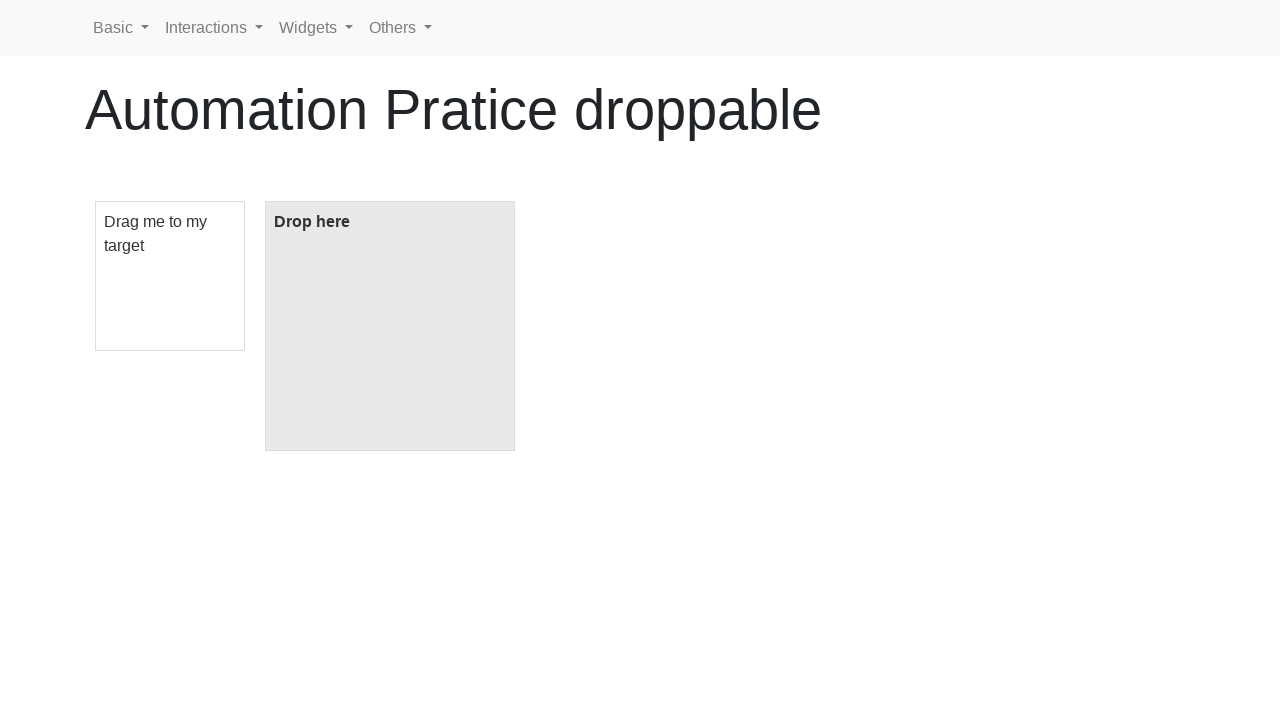

Located droppable target element with id 'droppable'
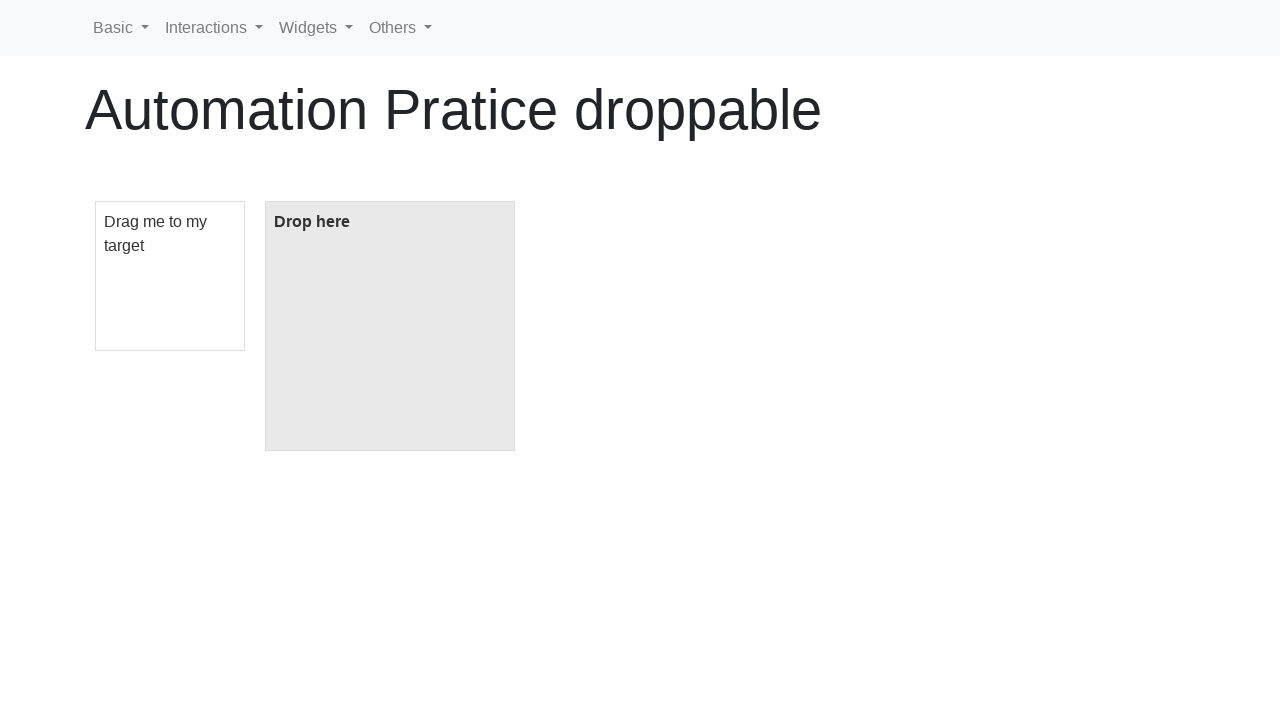

Dragged draggable element onto droppable target at (390, 326)
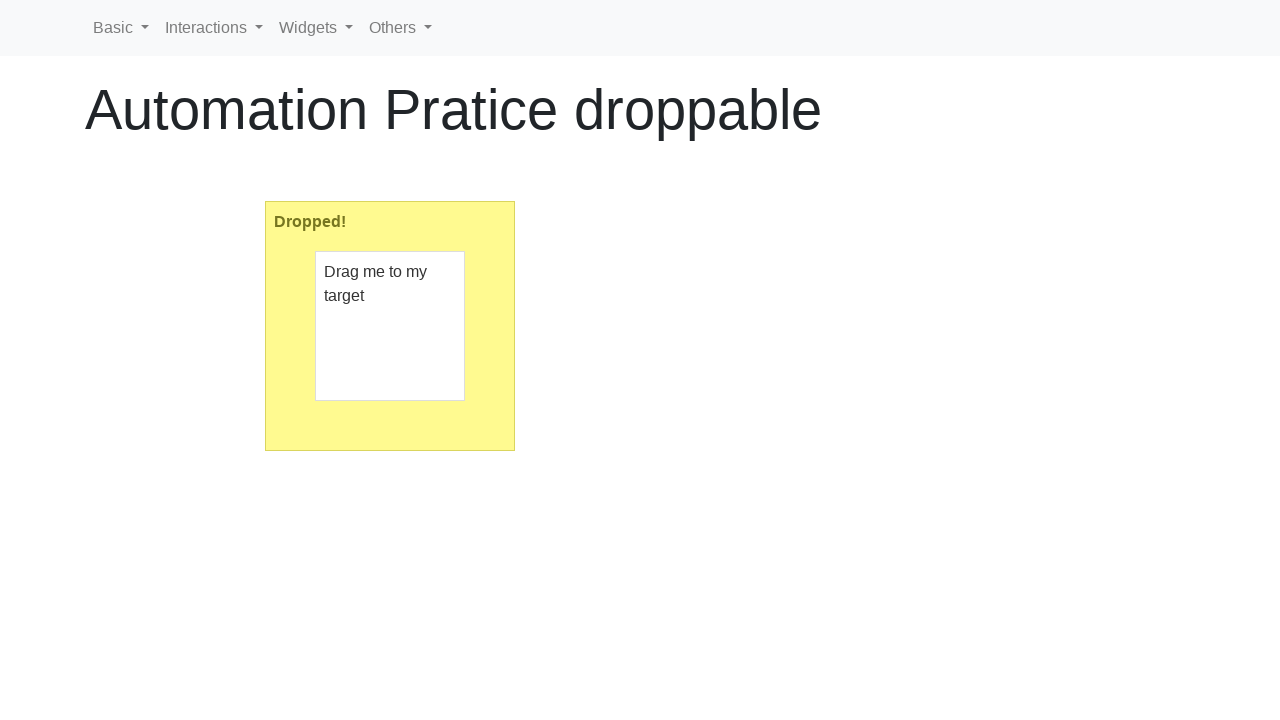

Verified droppable target text changed to 'Dropped!'
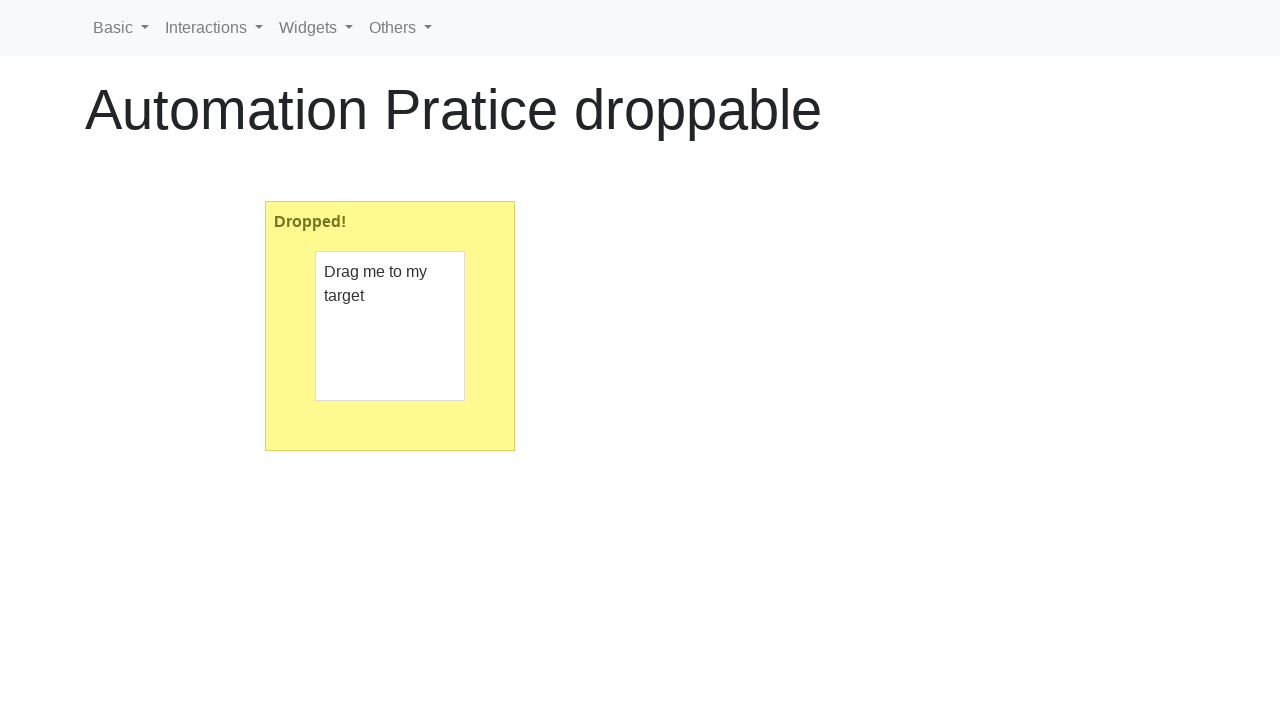

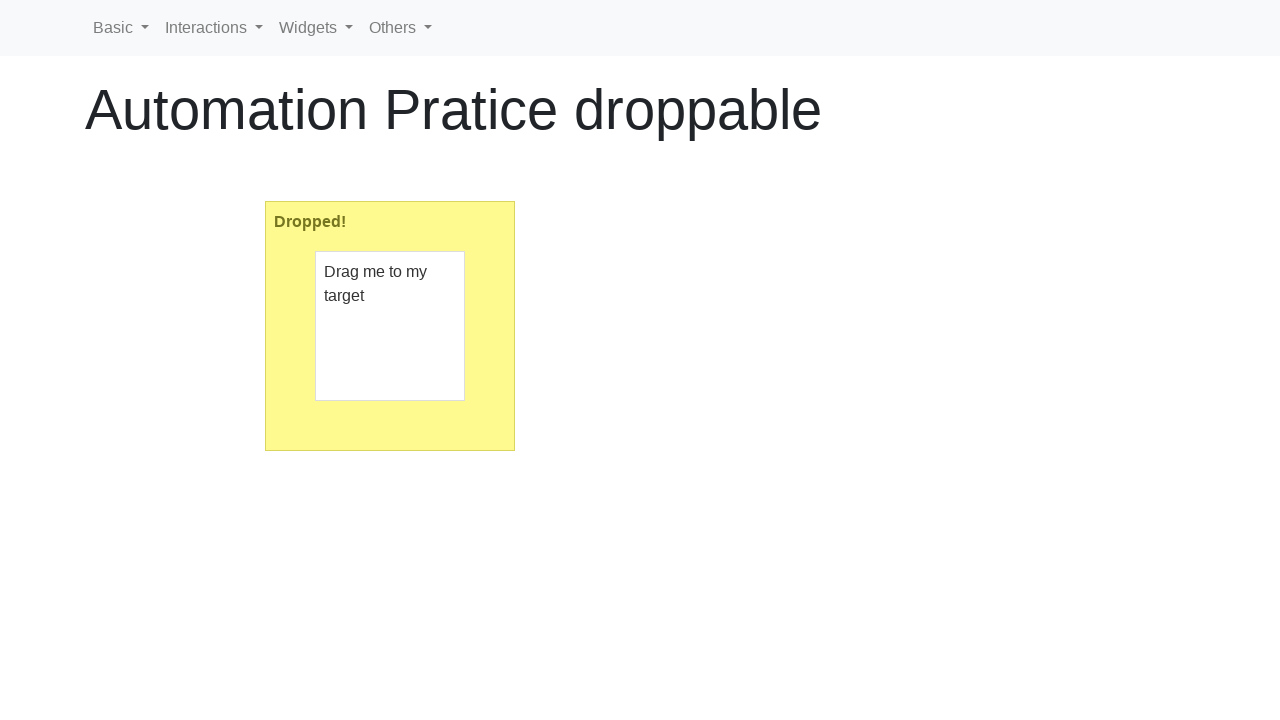